Tests the add/remove elements functionality by clicking the "Add Element" button 5 times and verifying that 5 "Delete" buttons are created

Starting URL: https://the-internet.herokuapp.com/add_remove_elements/

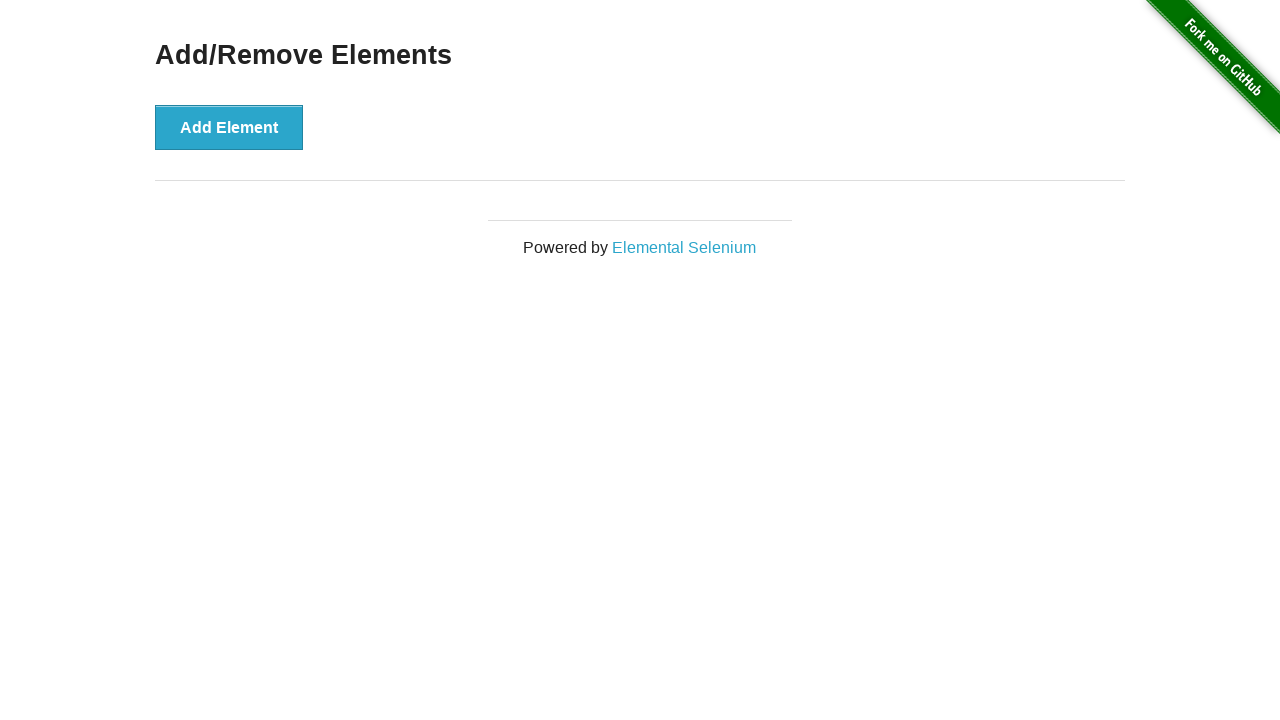

Clicked 'Add Element' button at (229, 127) on button:has-text('Add Element')
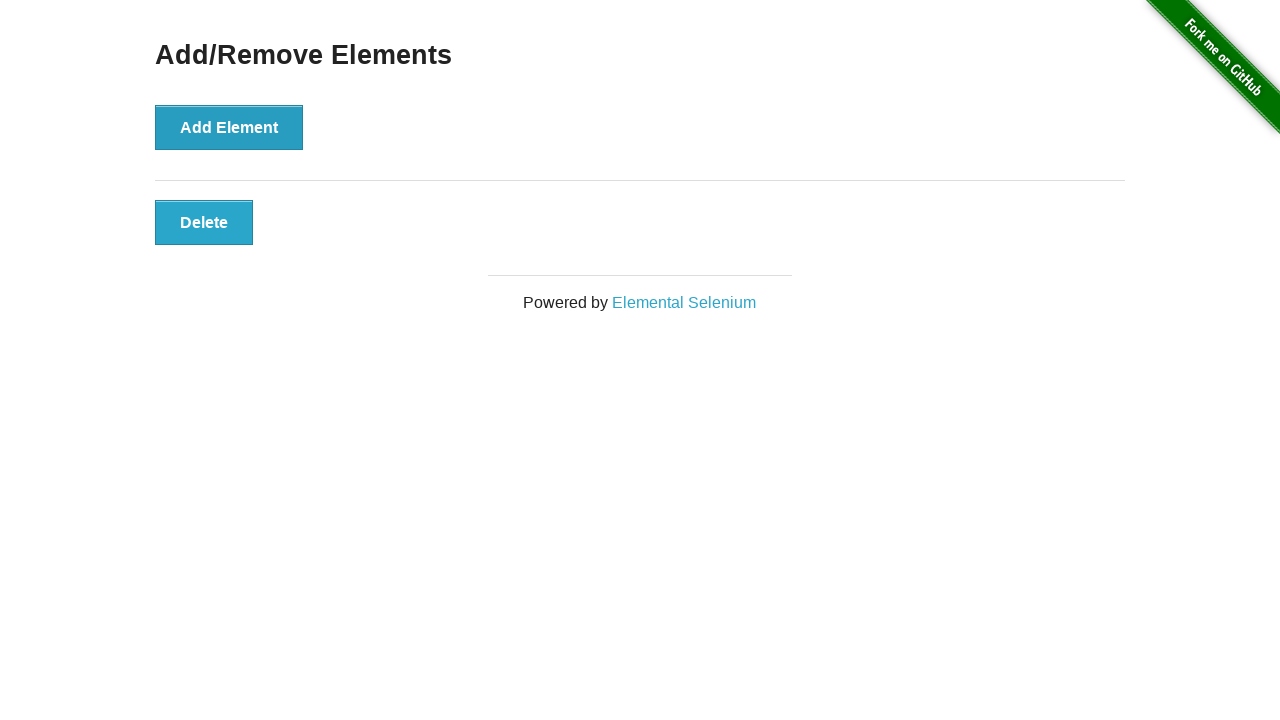

Clicked 'Add Element' button at (229, 127) on button:has-text('Add Element')
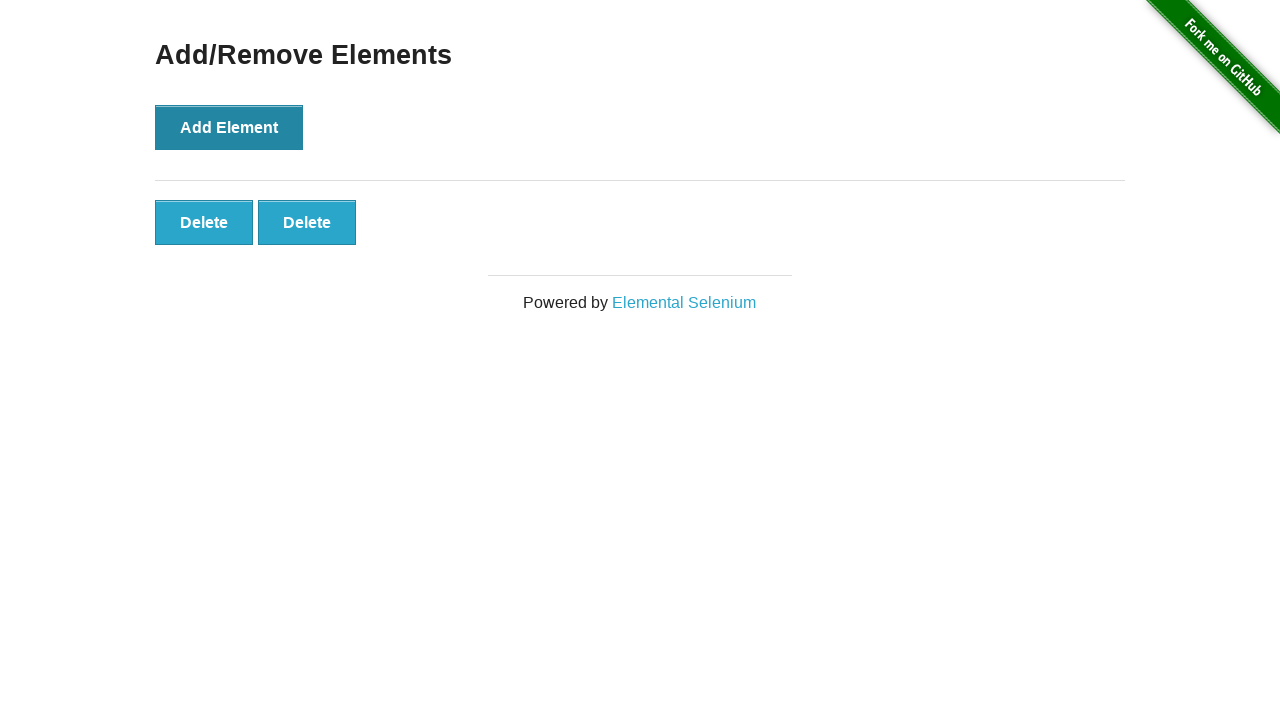

Clicked 'Add Element' button at (229, 127) on button:has-text('Add Element')
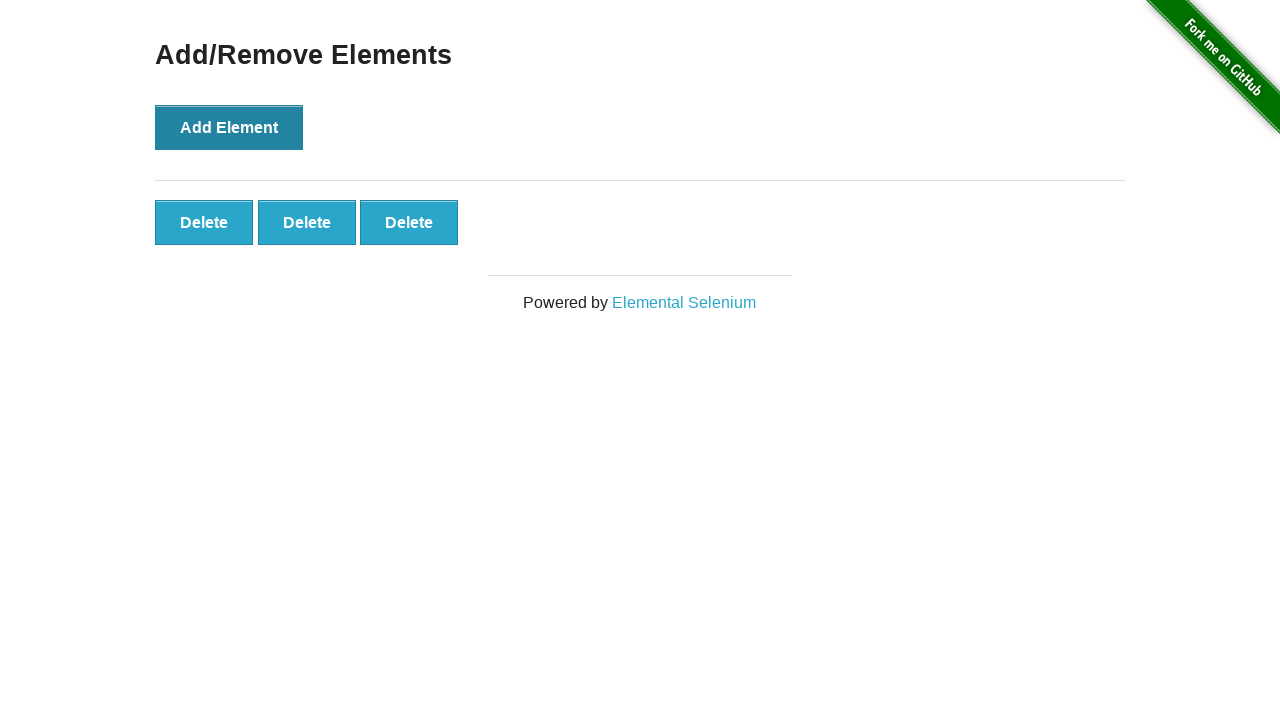

Clicked 'Add Element' button at (229, 127) on button:has-text('Add Element')
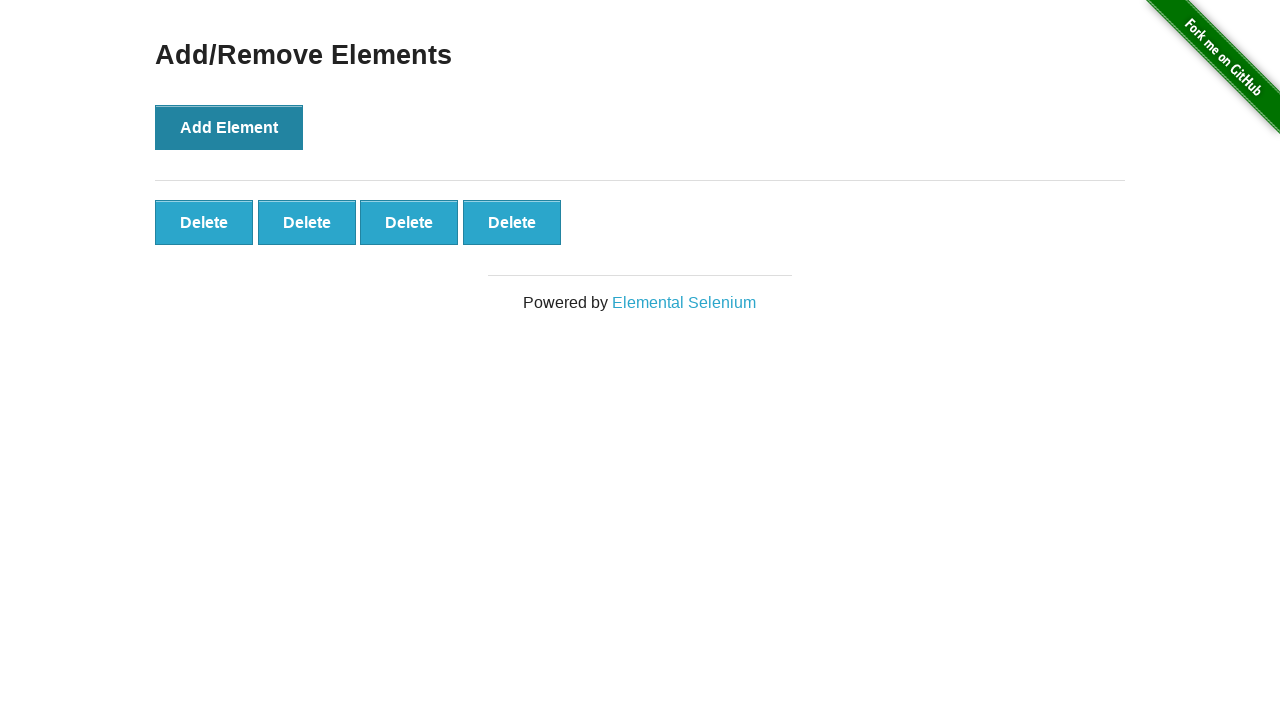

Clicked 'Add Element' button at (229, 127) on button:has-text('Add Element')
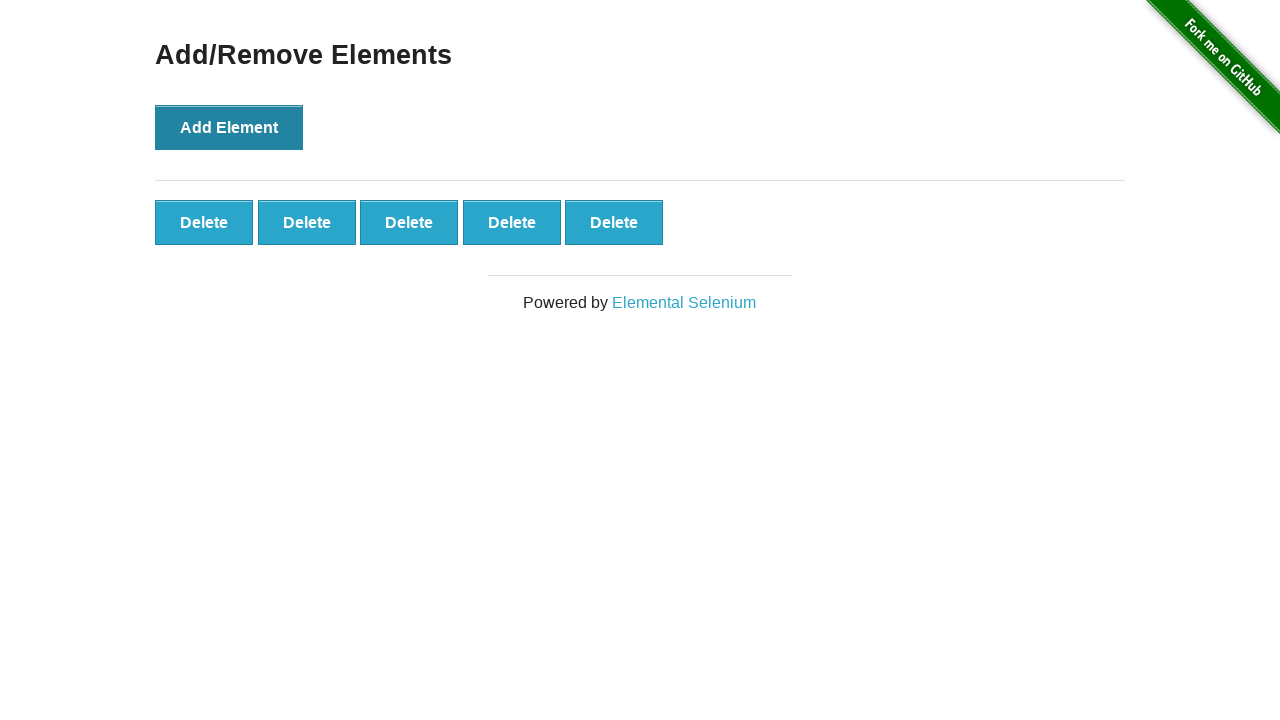

Delete buttons appeared after adding elements
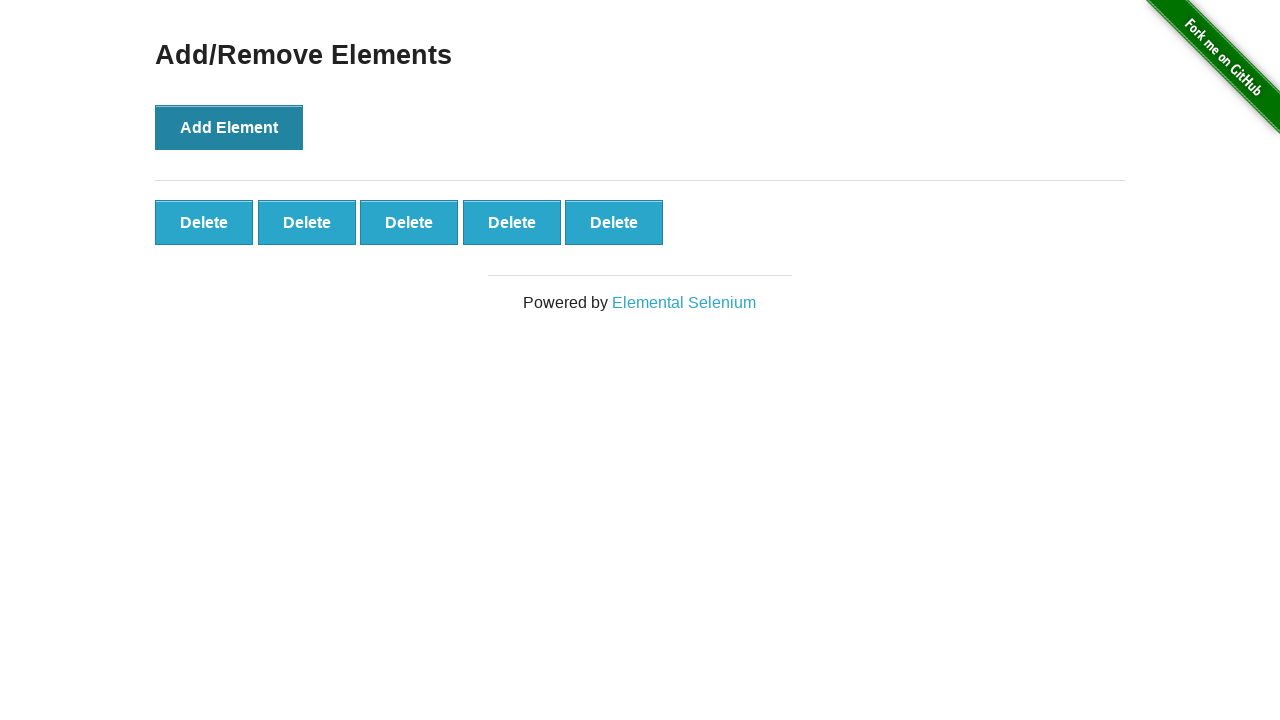

Located all delete buttons on the page
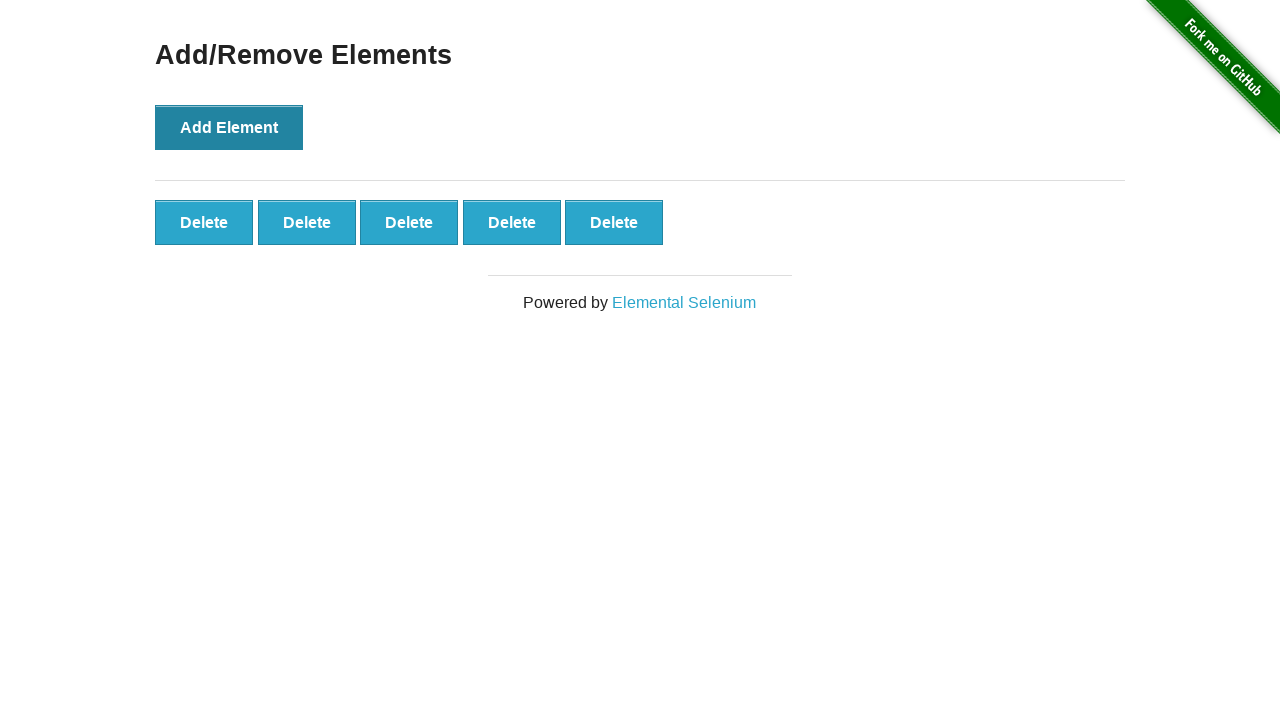

First delete button is visible and ready
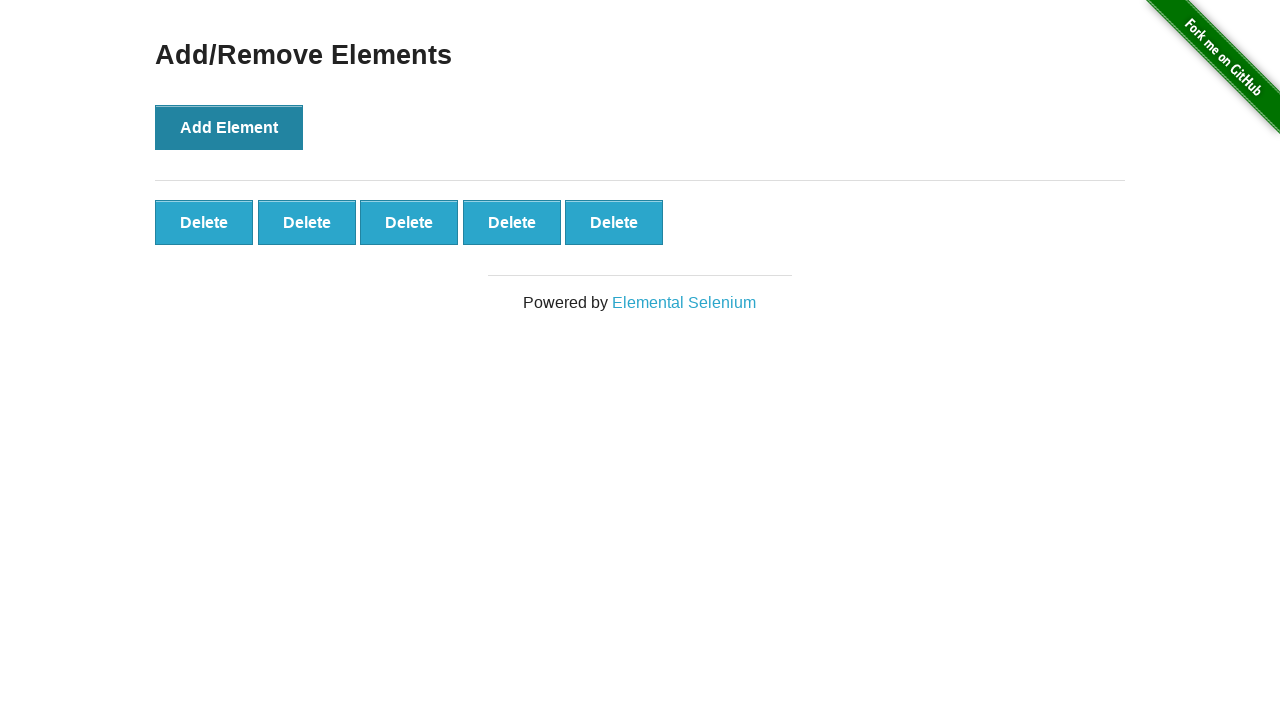

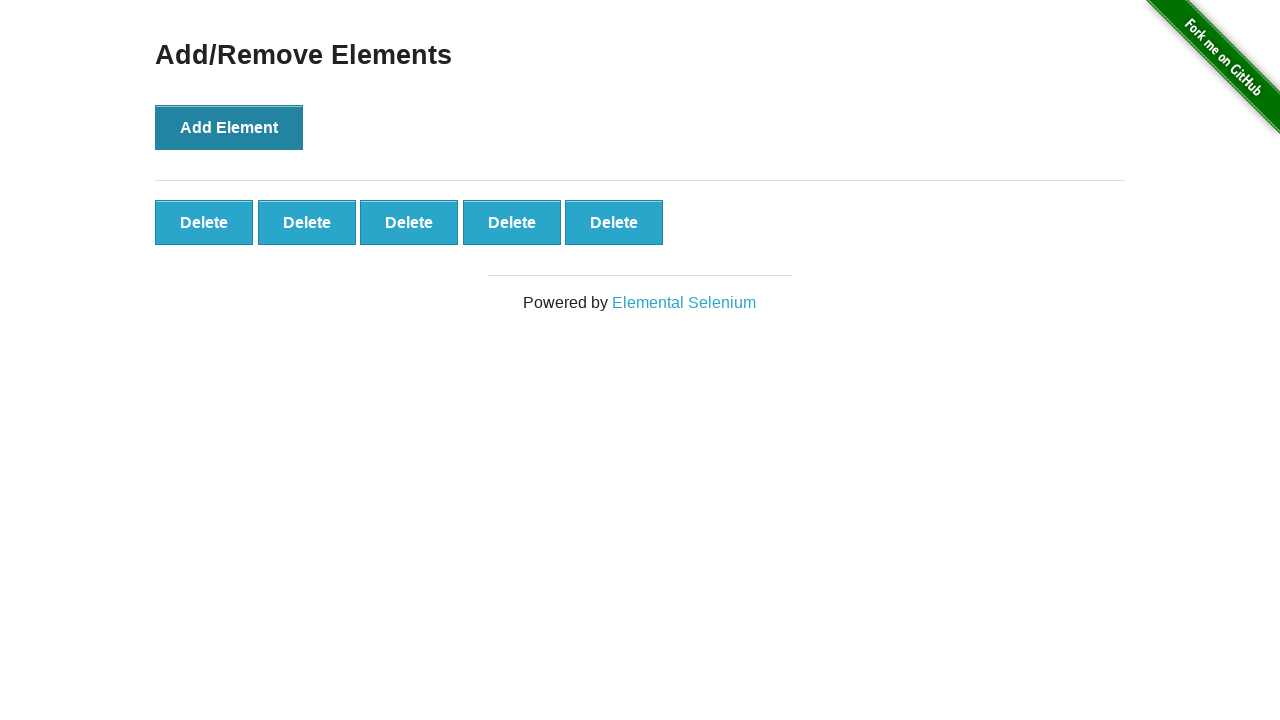